Tests clicking on the cart icon on Target.com homepage

Starting URL: https://www.target.com/

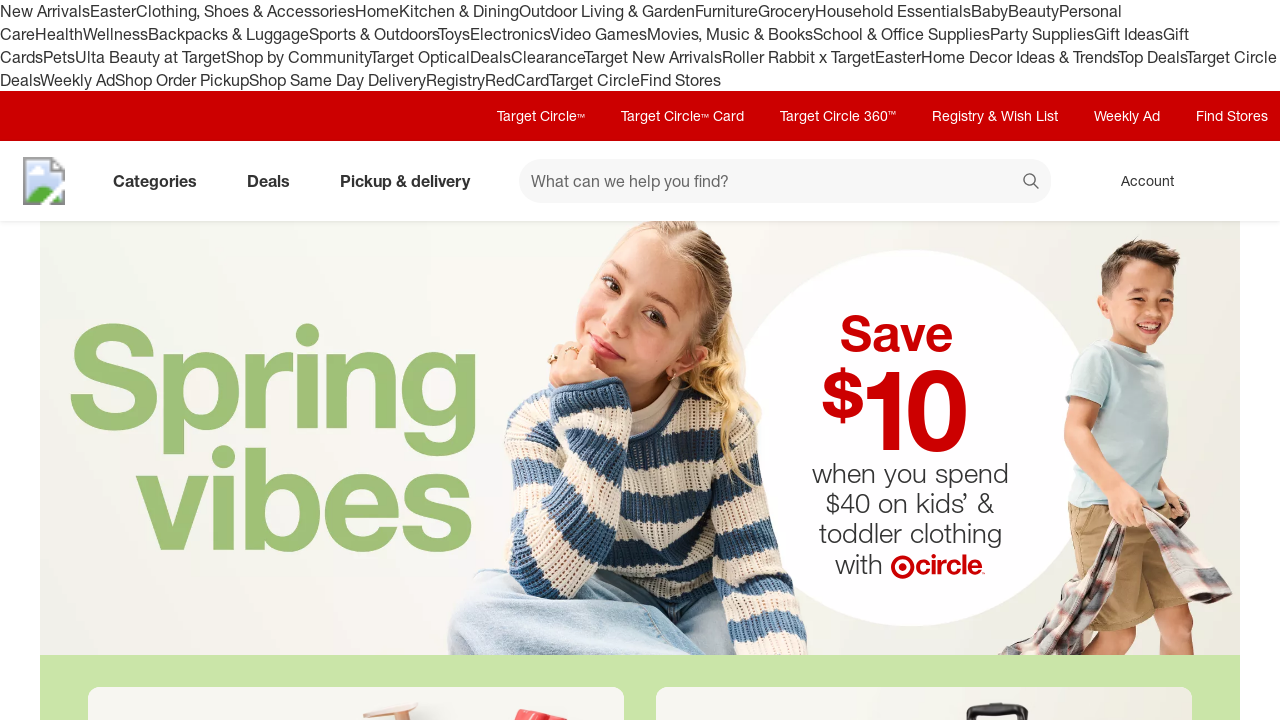

Clicked on the cart icon at (1238, 181) on [data-test='@web/CartLink']
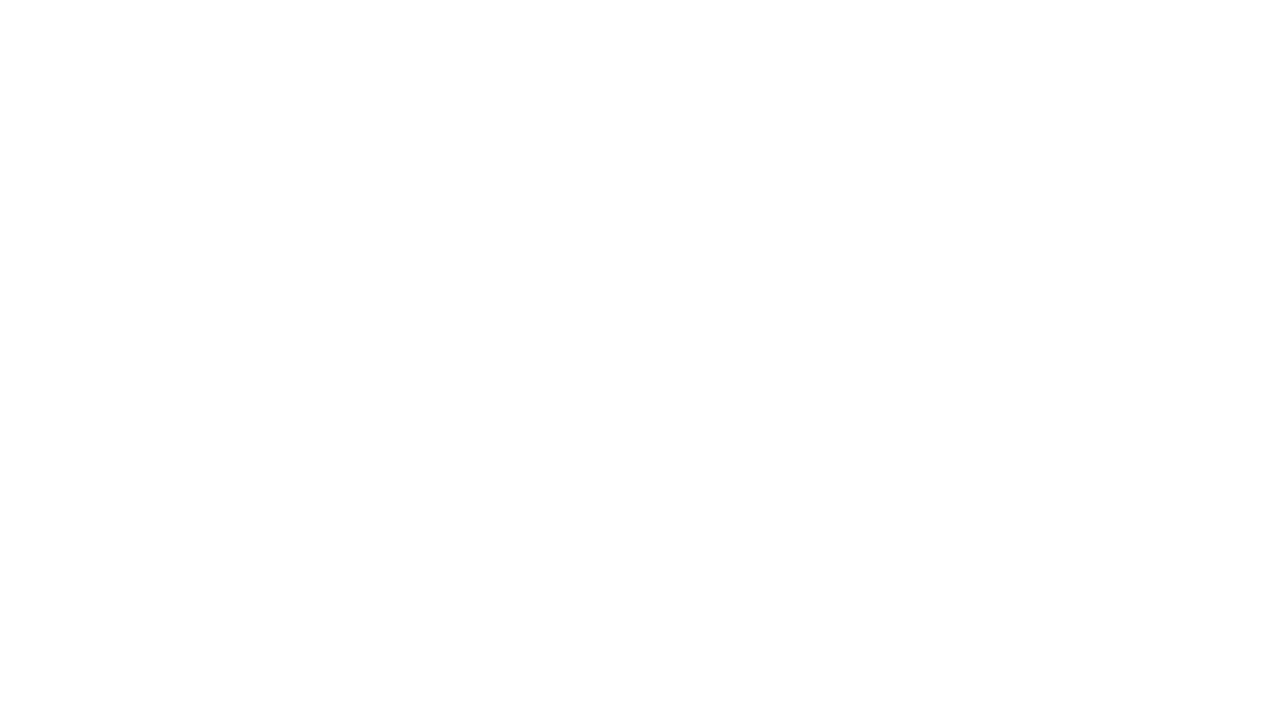

Cart page loaded (networkidle)
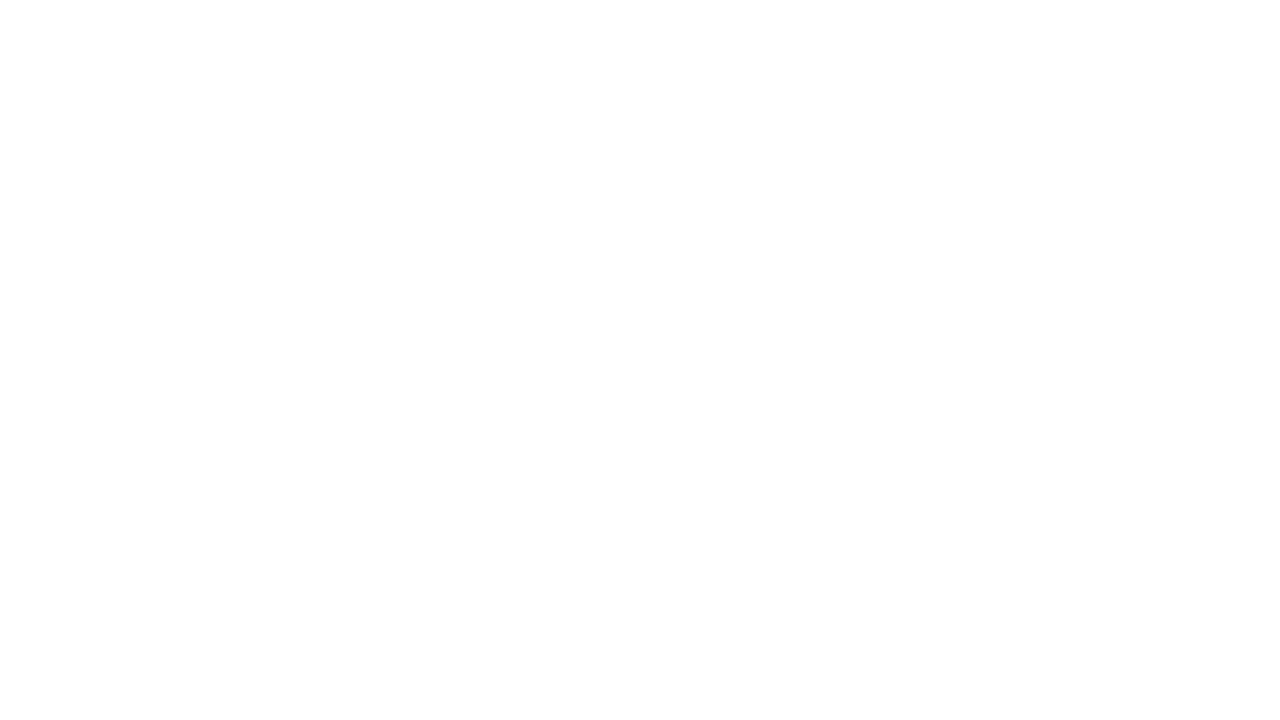

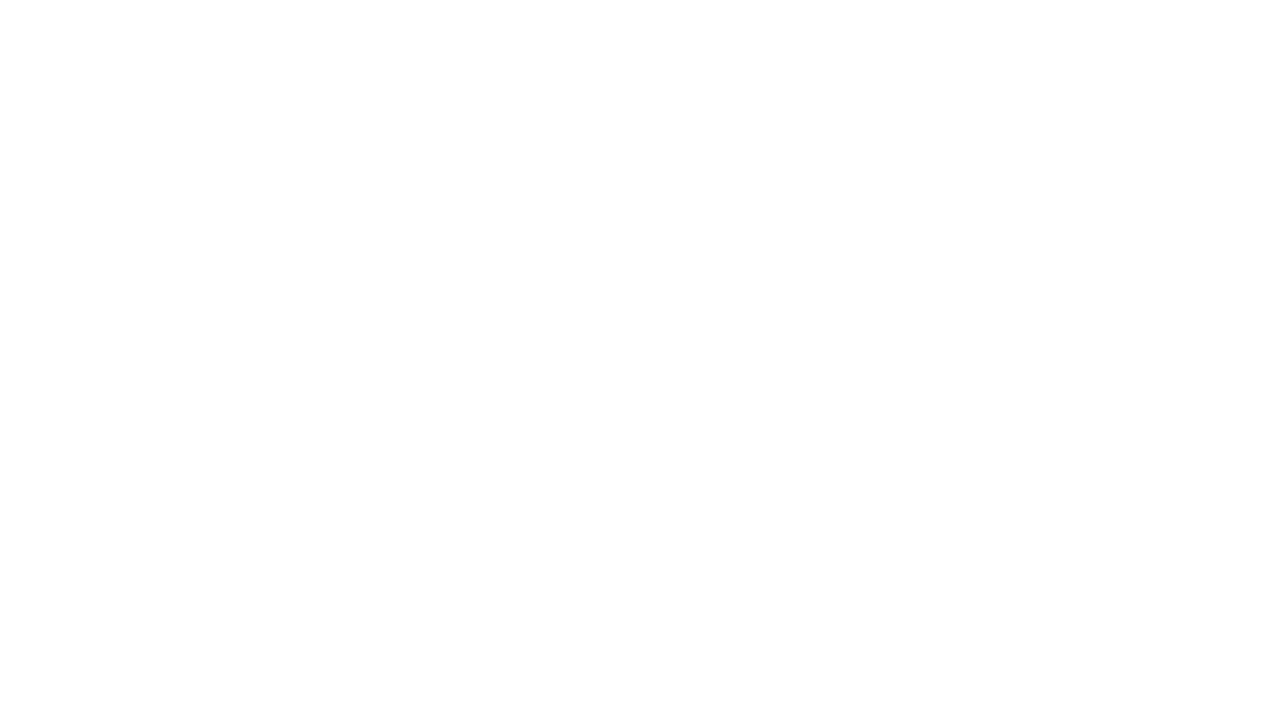